Tests JavaScript alert handling by clicking the alert button and accepting the alert dialog.

Starting URL: https://the-internet.herokuapp.com/javascript_alerts

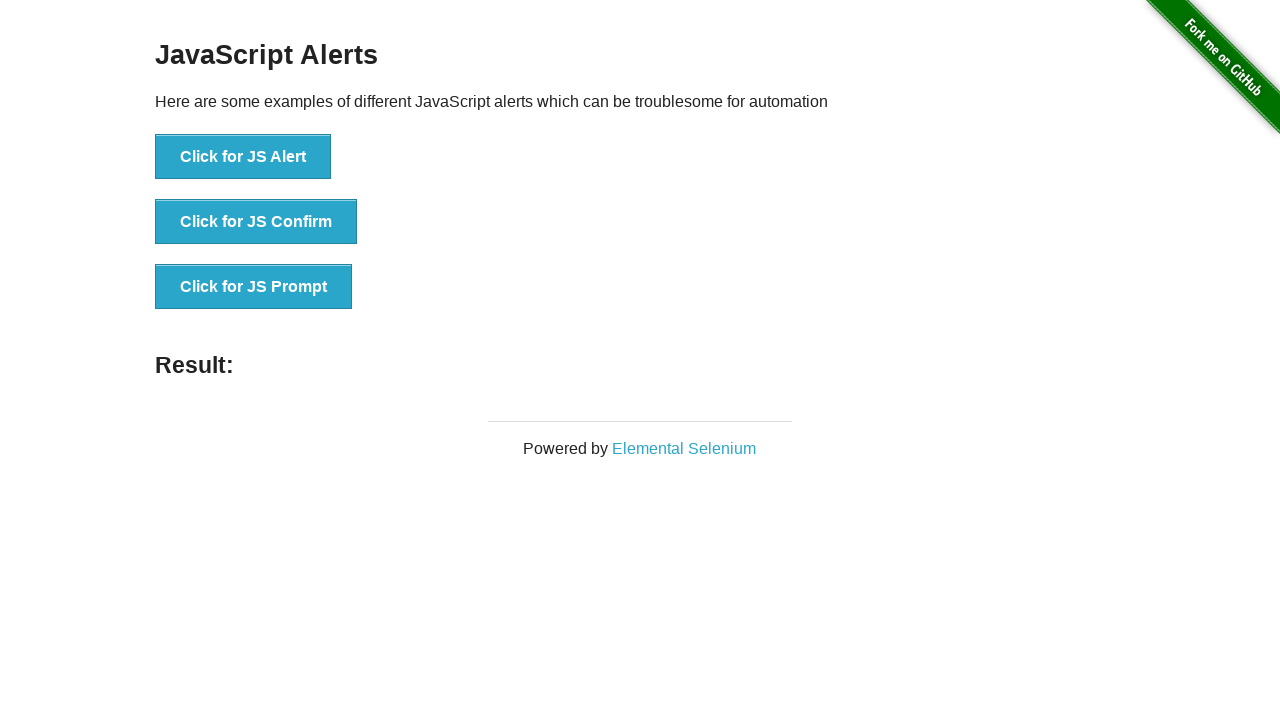

Clicked the JavaScript alert button at (243, 157) on button[onclick='jsAlert()']
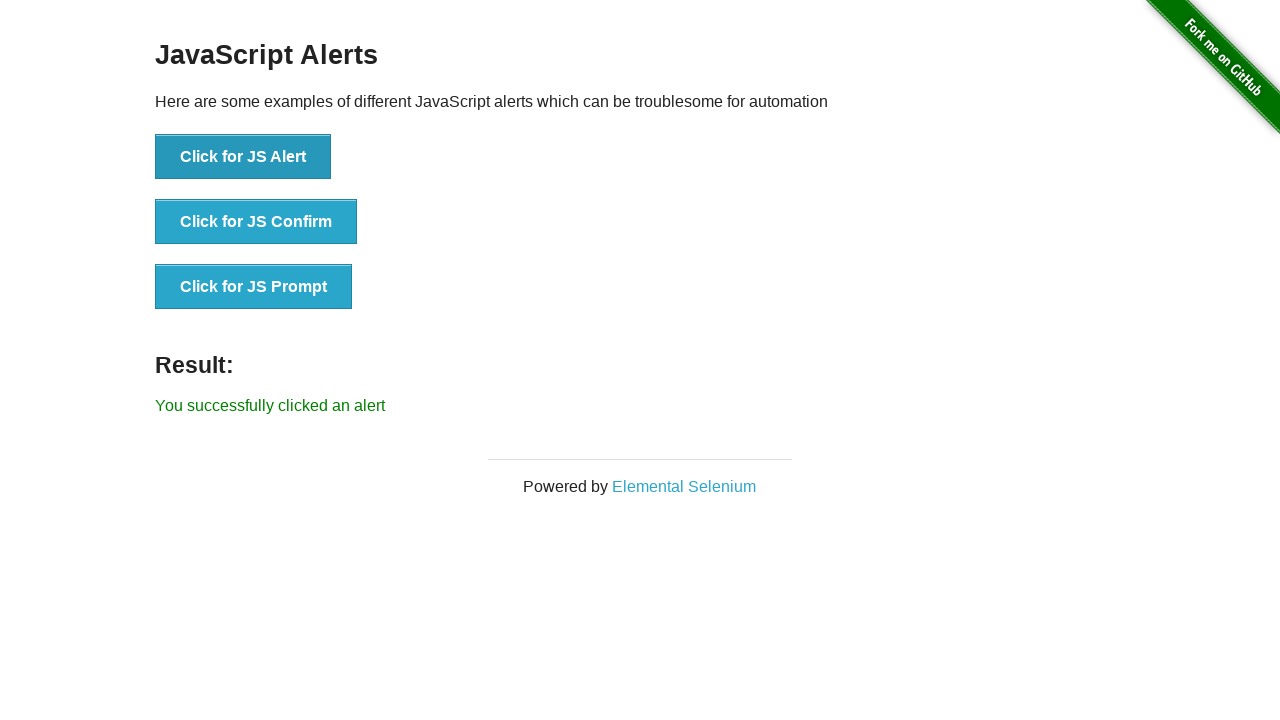

Set up dialog handler to accept alerts
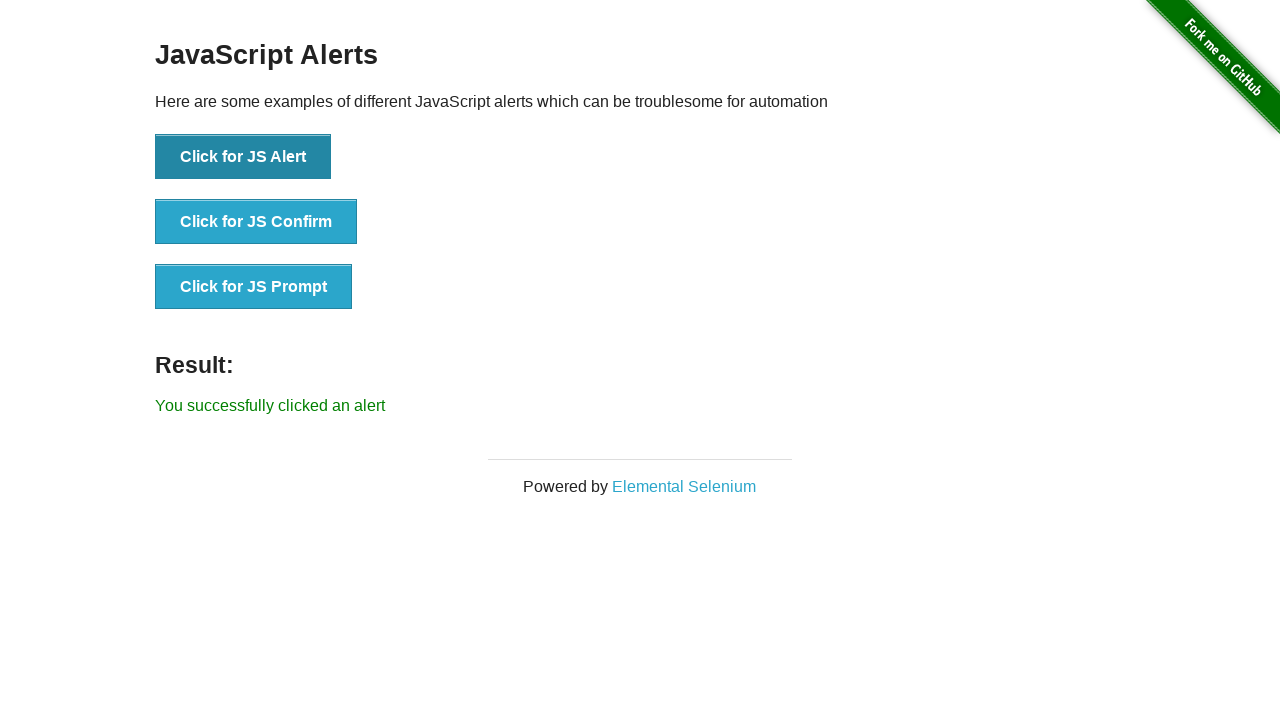

Result message element loaded
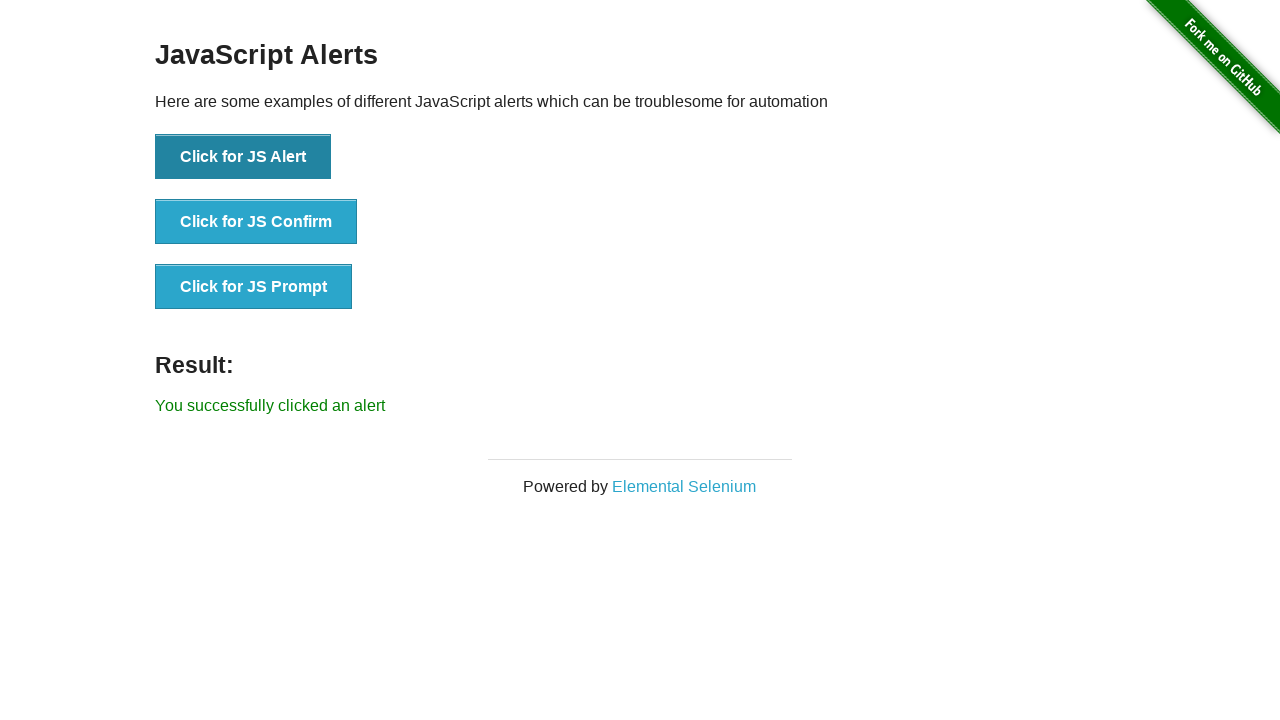

Retrieved result message text
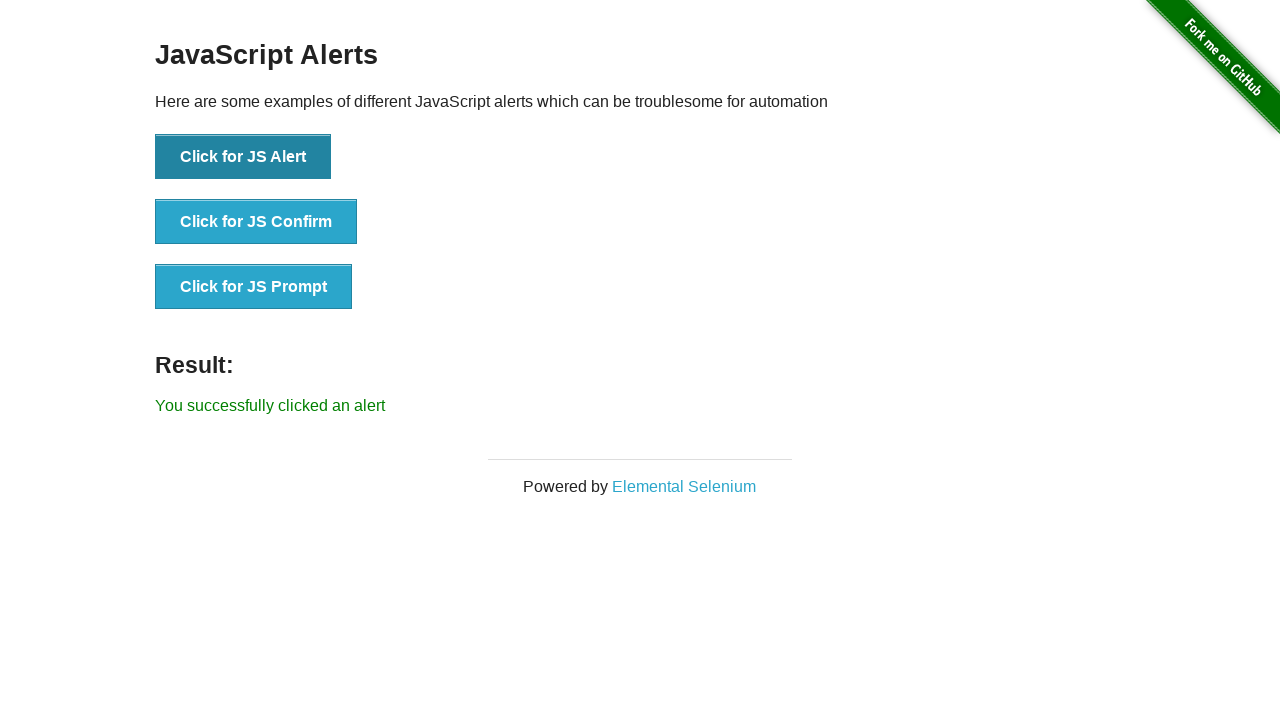

Verified alert was successfully handled with correct message
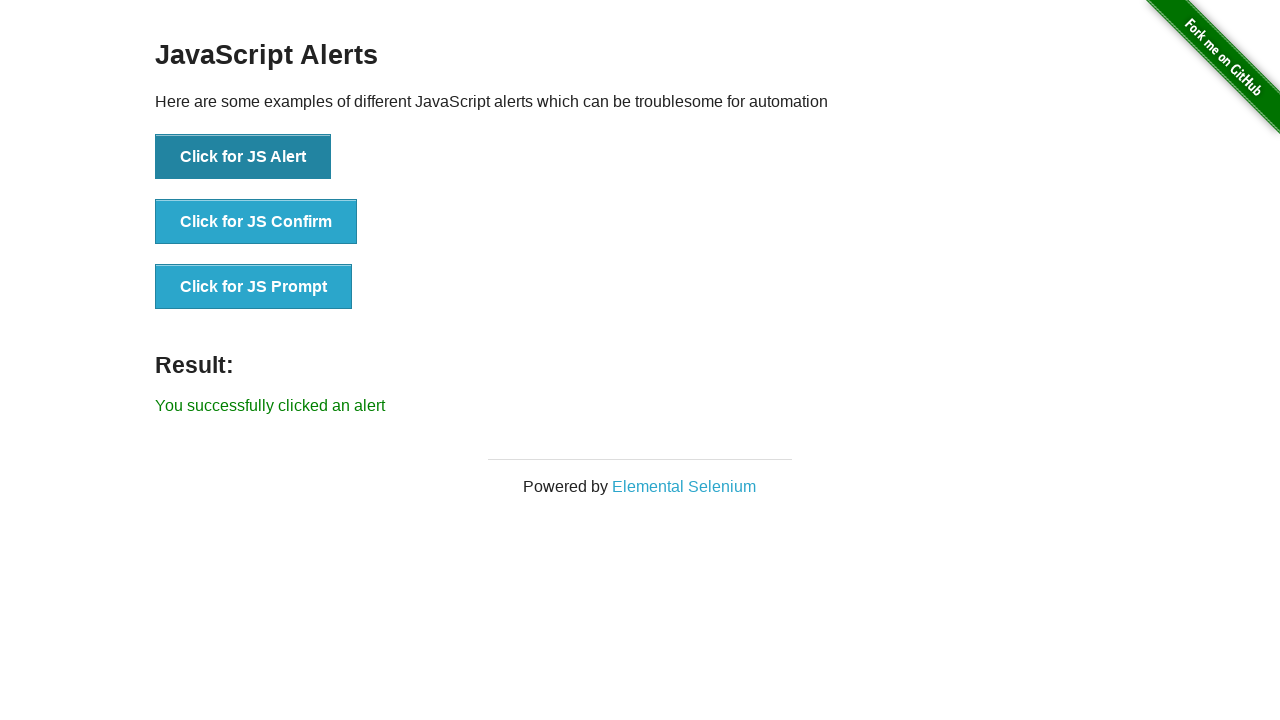

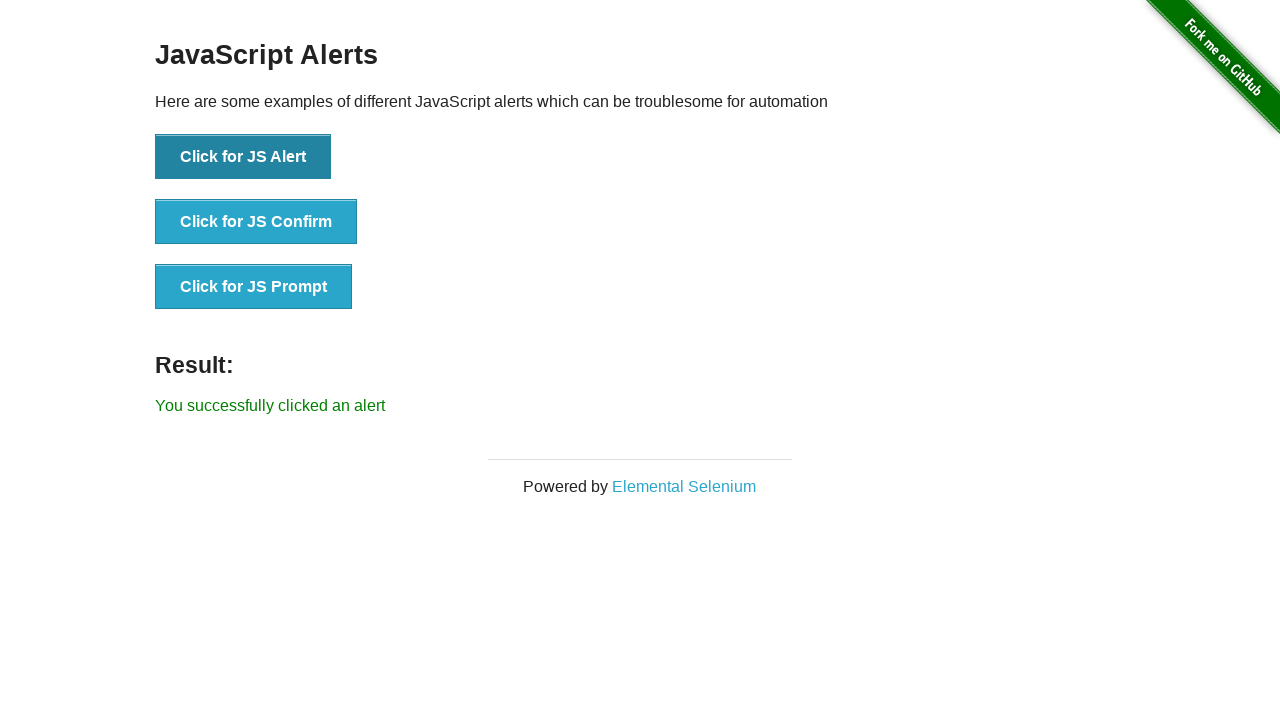